Tests browser tab/window handling by opening OpenCart website, creating a new tab, and navigating to OrangeHRM demo site in the new tab

Starting URL: https://www.opencart.com/

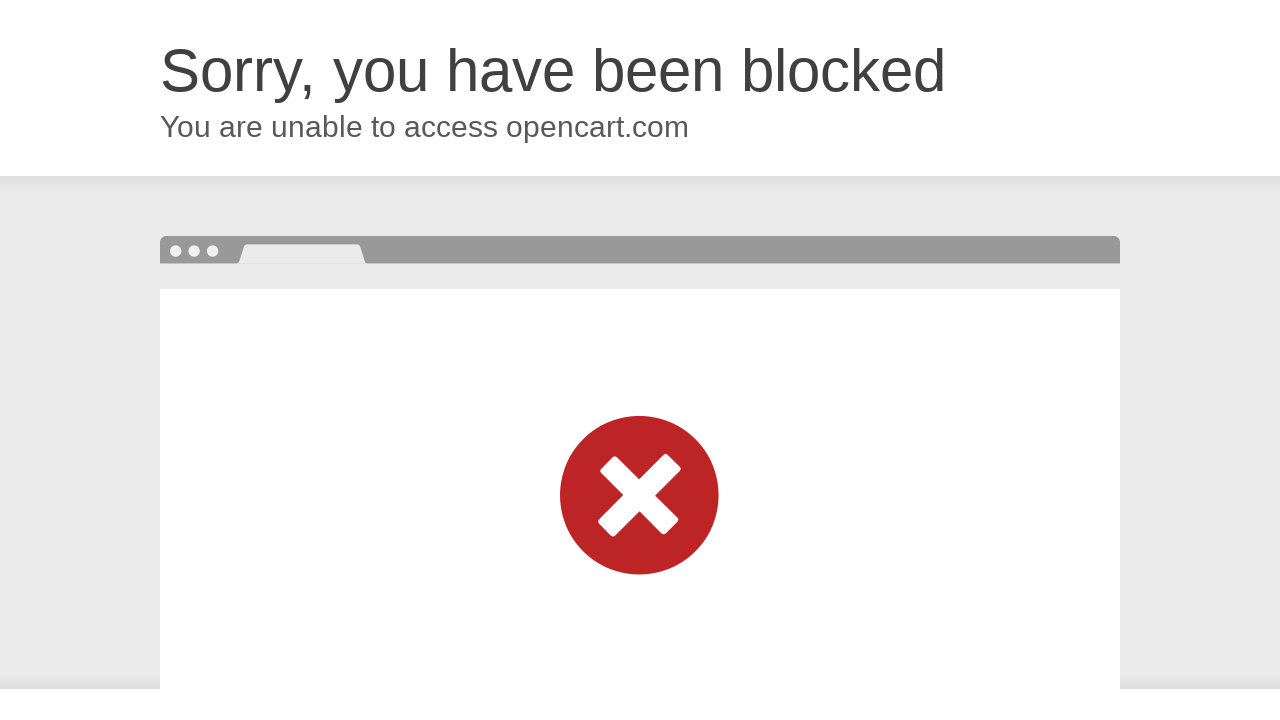

OpenCart page loaded with domcontentloaded state
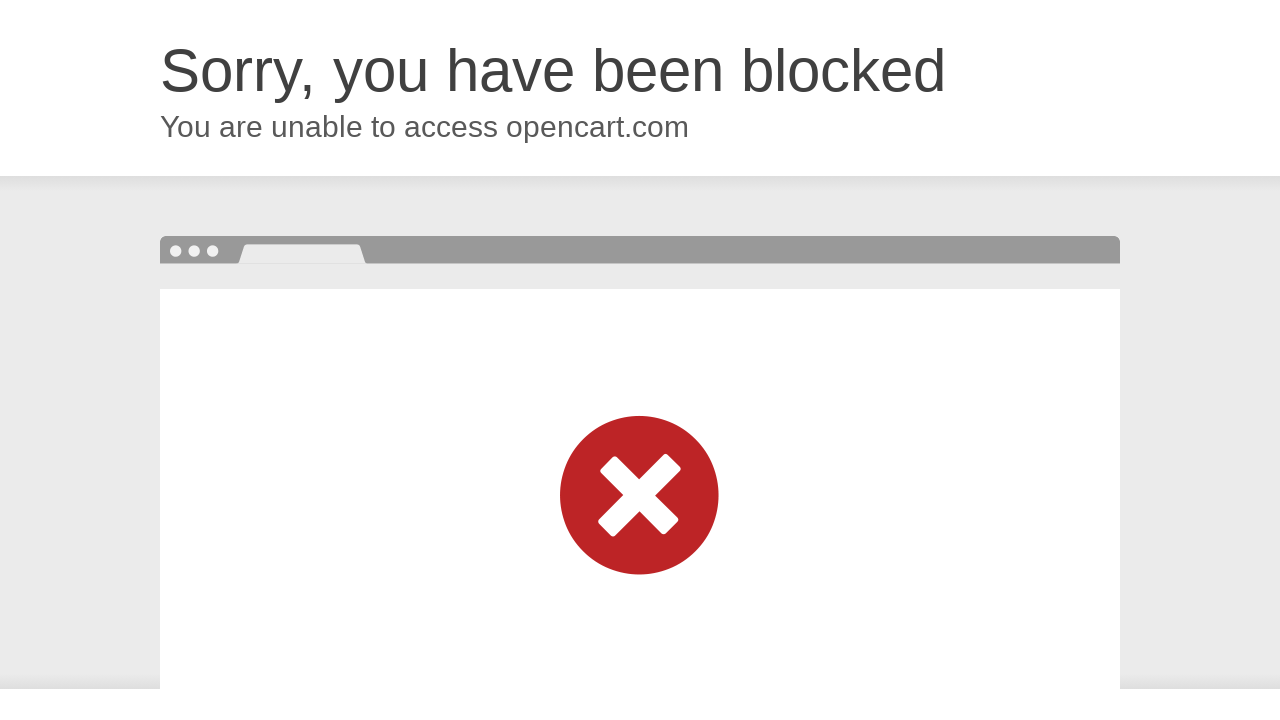

Opened a new browser tab
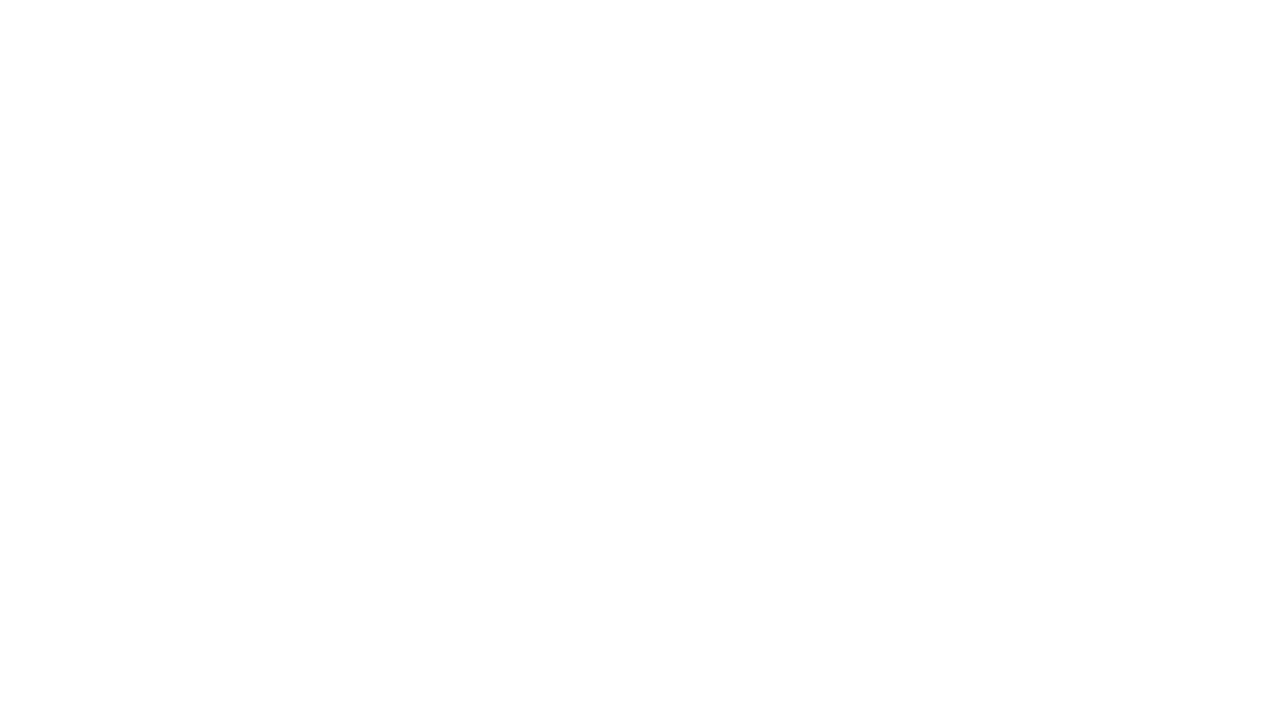

Navigated to OrangeHRM demo site in new tab
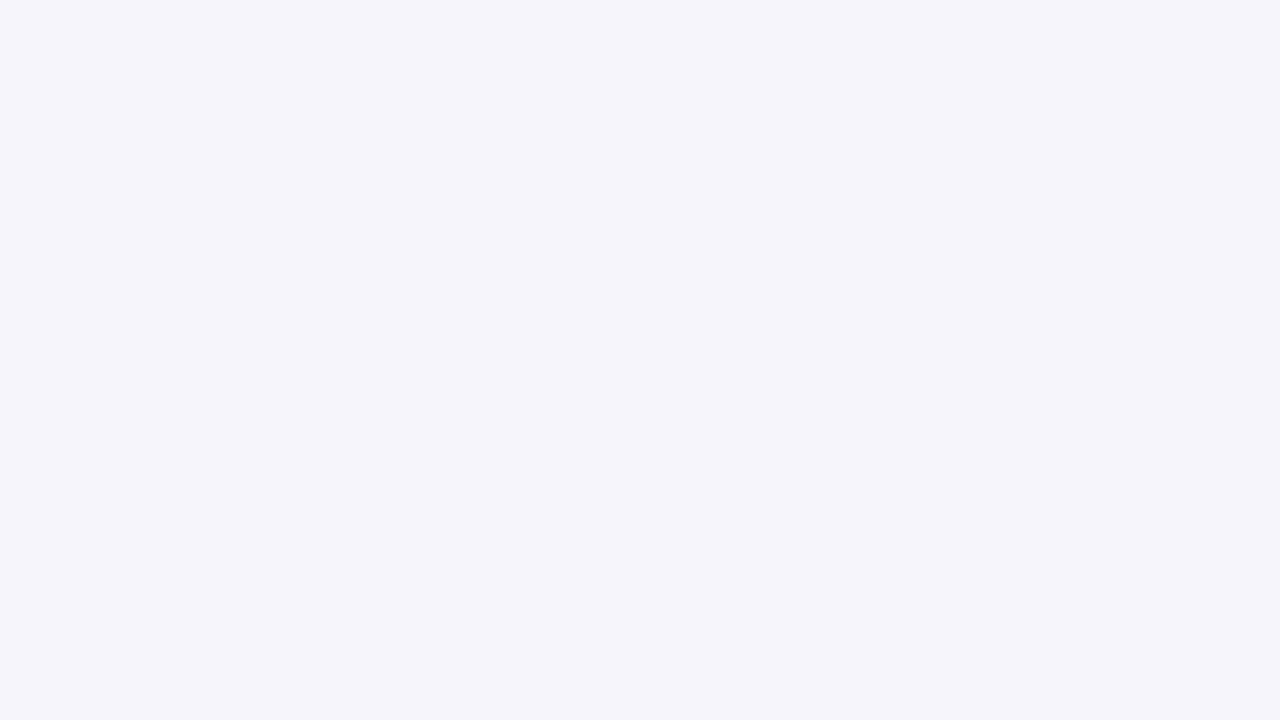

OrangeHRM page loaded with domcontentloaded state
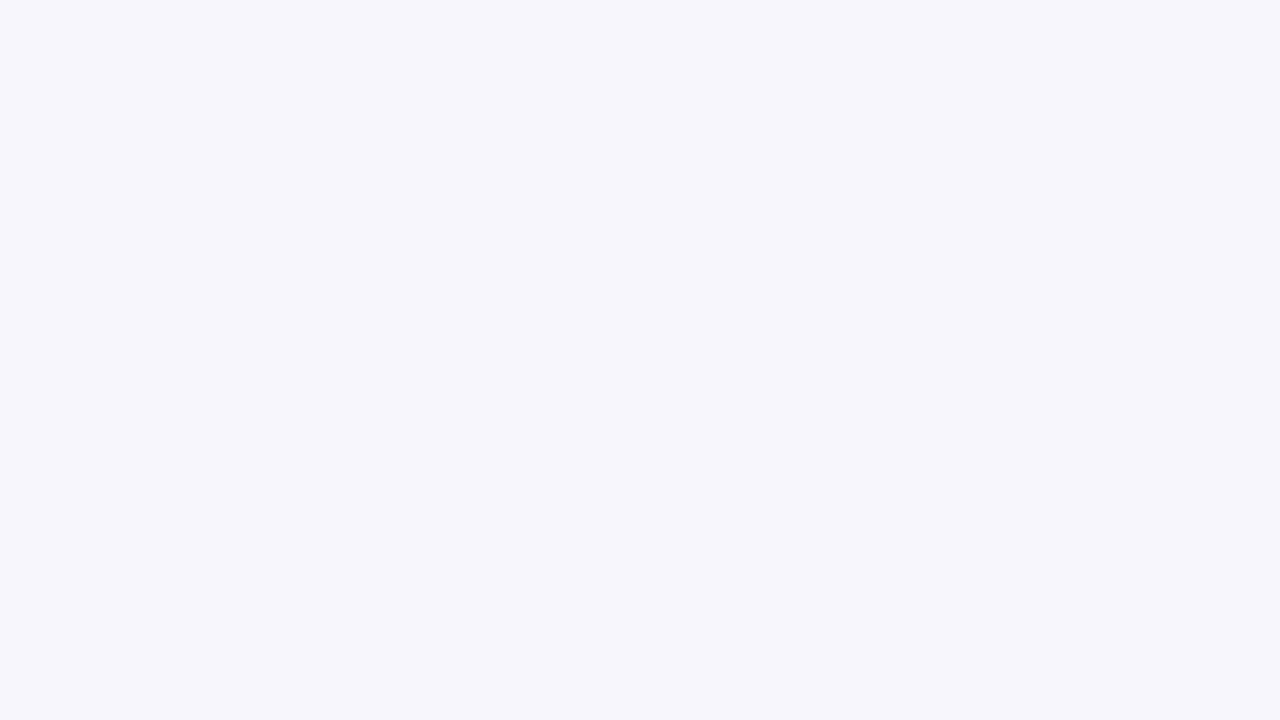

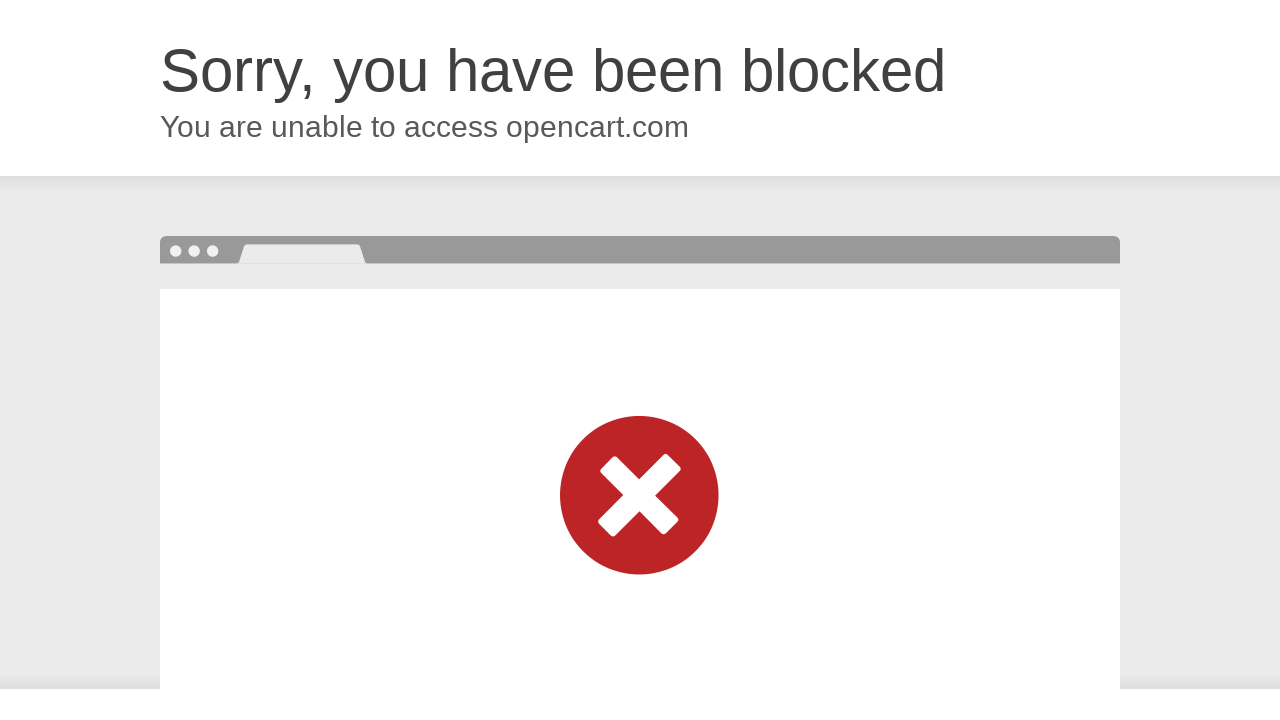